Tests scrolling functionality on a table with fixed header, calculates the sum of values in a column, and verifies it matches the displayed total

Starting URL: https://www.rahulshettyacademy.com/AutomationPractice/

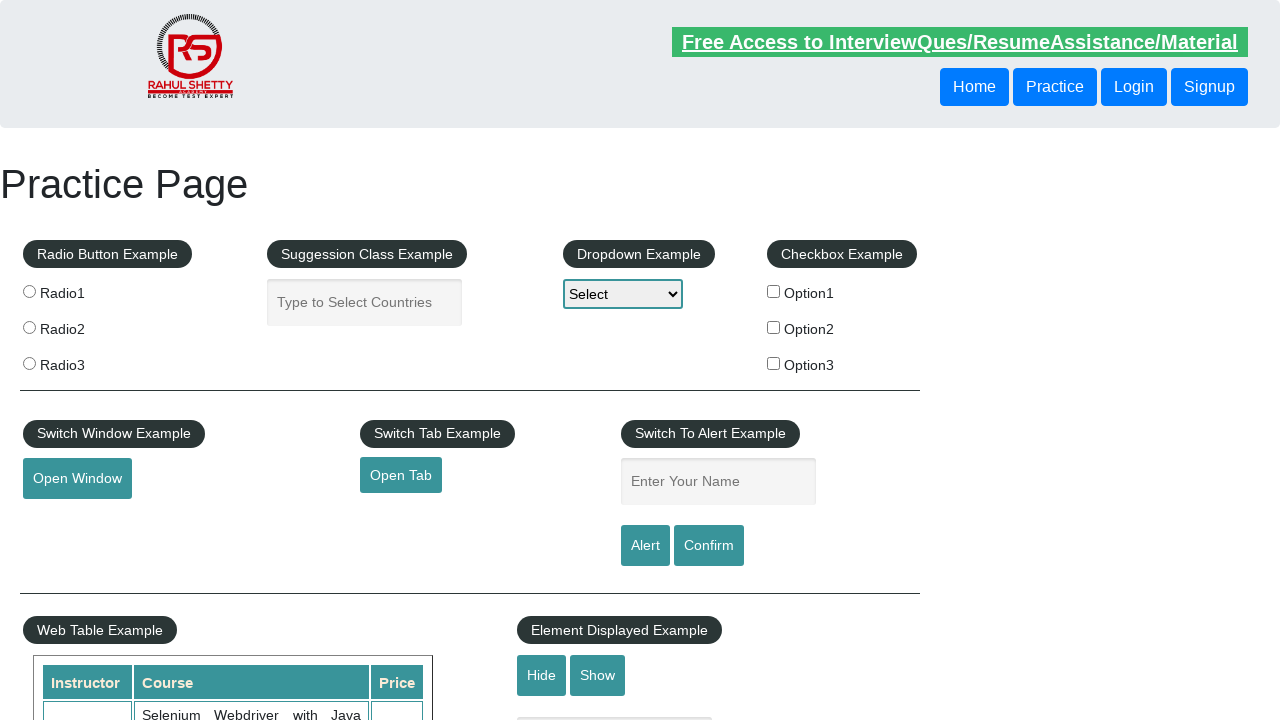

Scrolled down the page by 500px
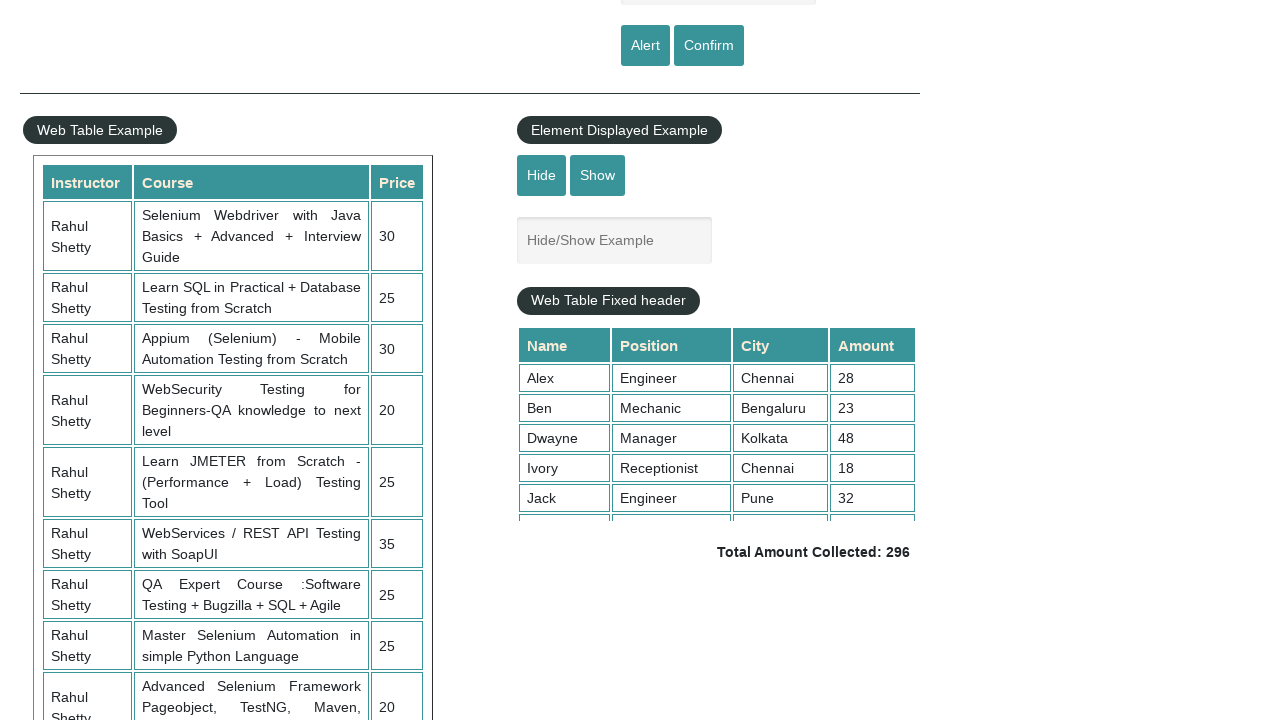

Scrolled within the table with fixed header to bottom
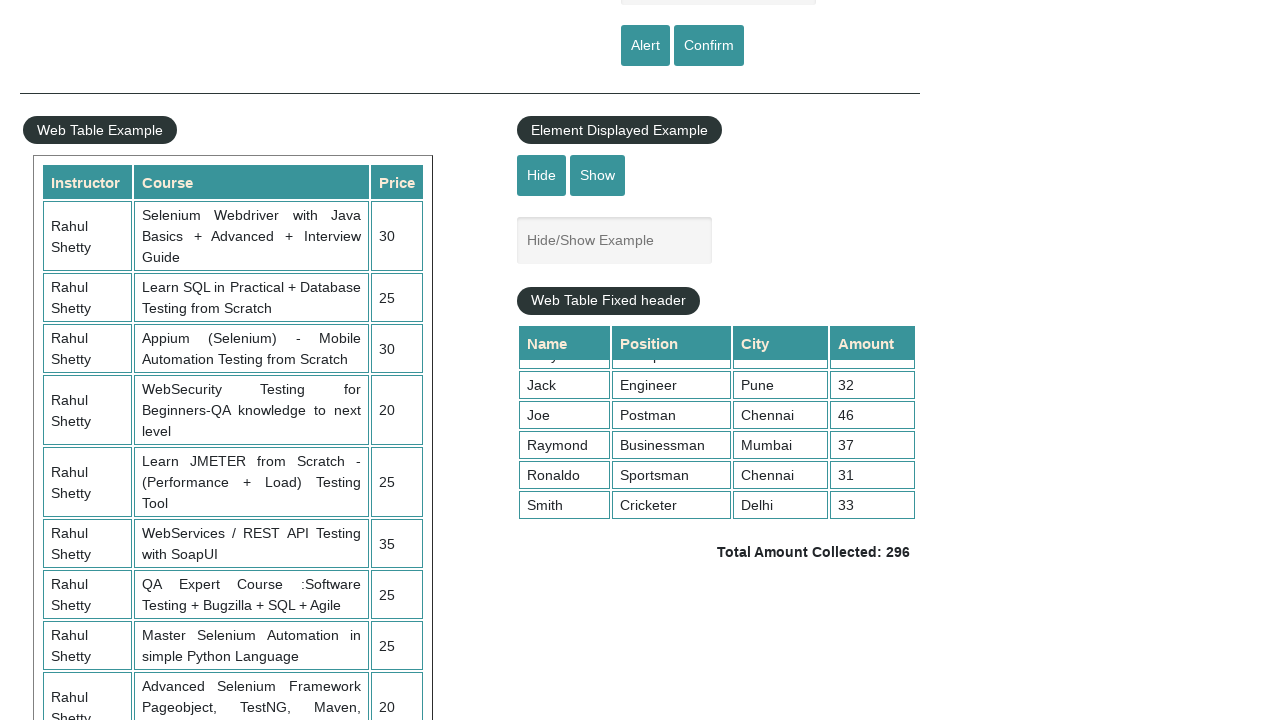

Table with fixed header fully loaded
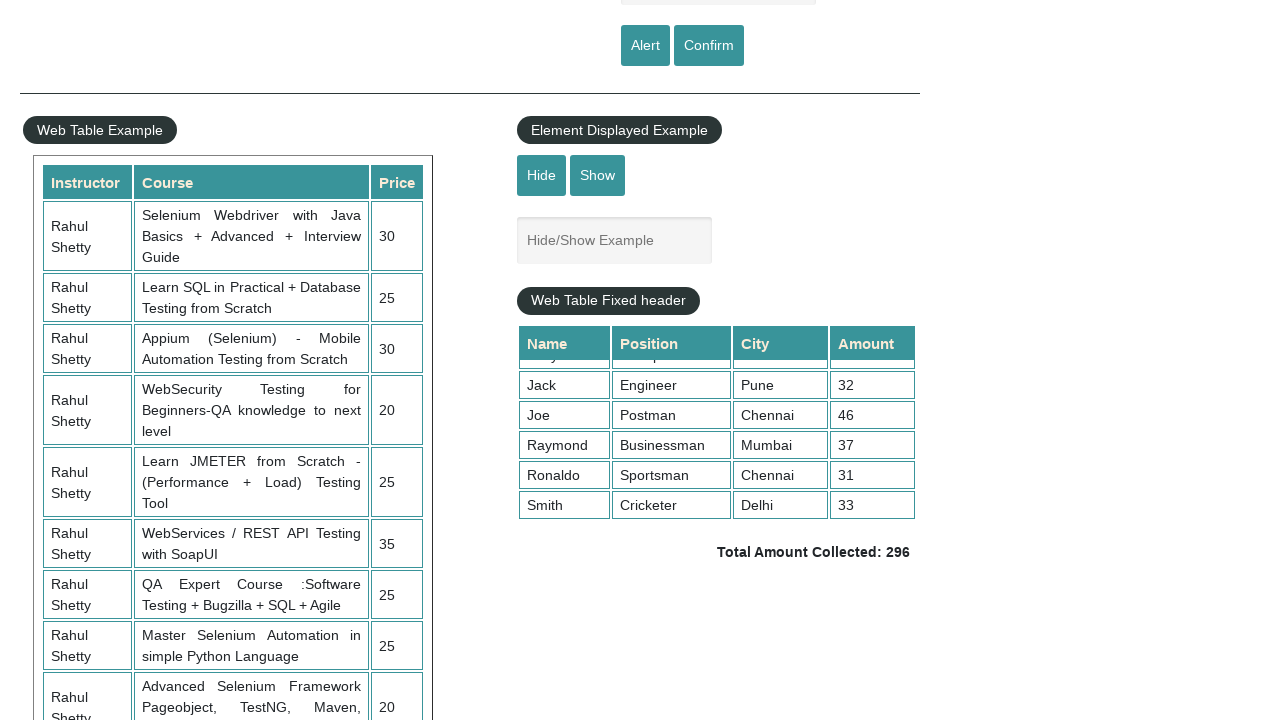

Retrieved all values from the 4th column of the table
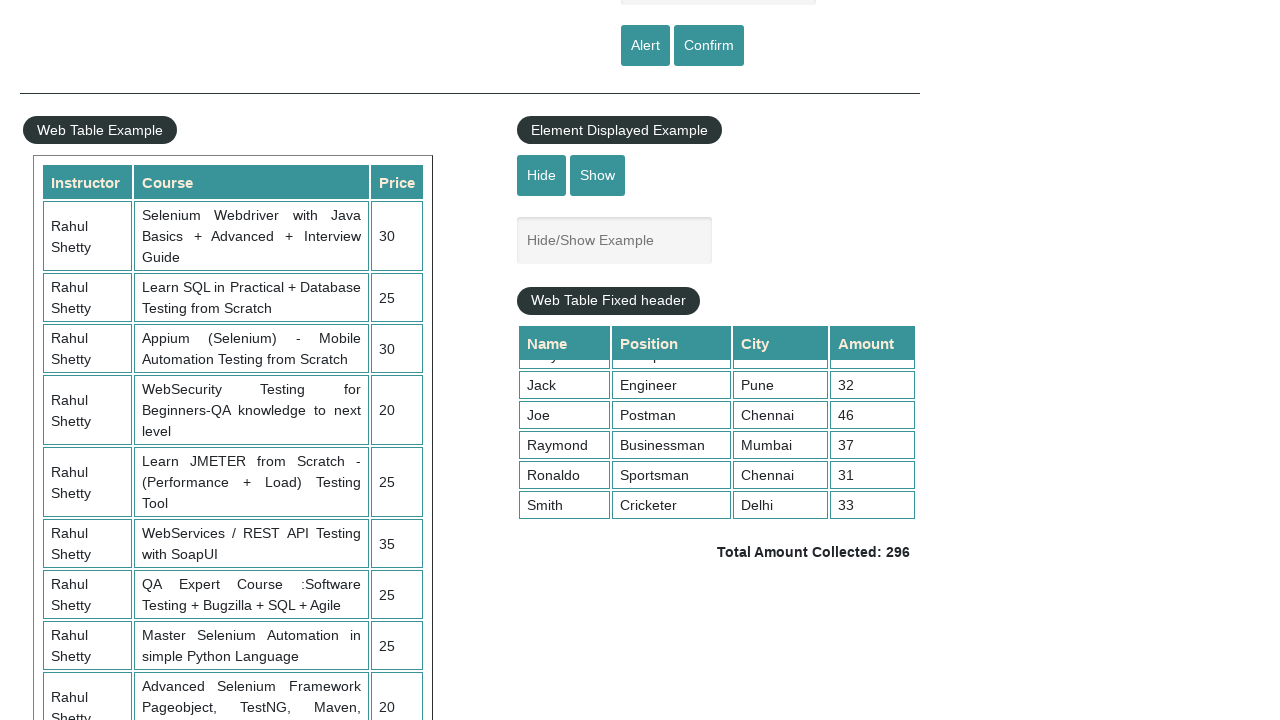

Calculated sum of all column values: 296
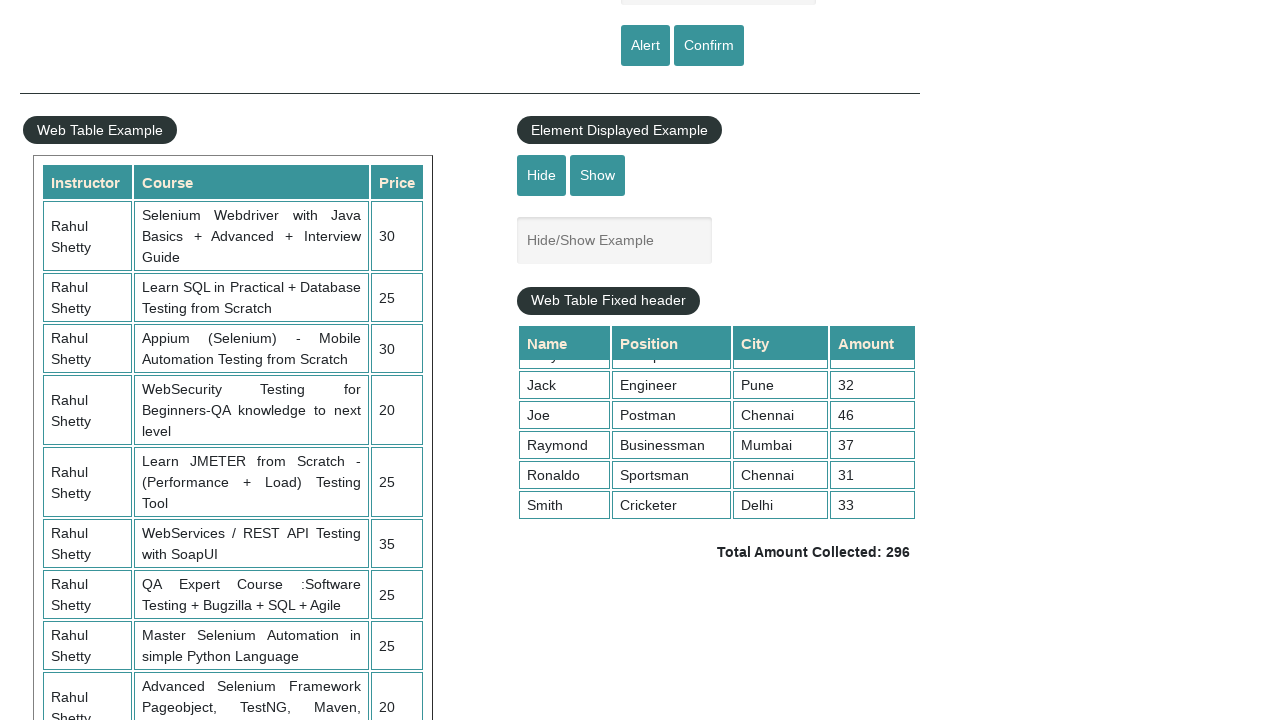

Retrieved displayed total amount text
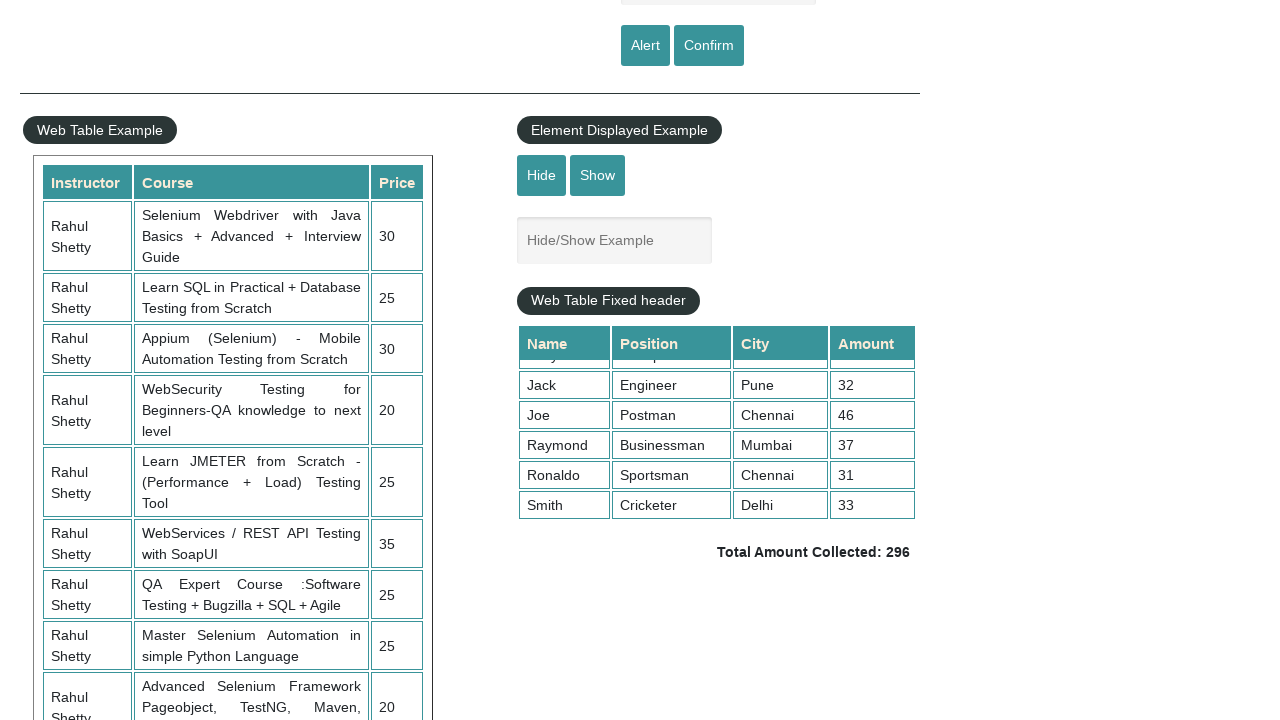

Parsed displayed total value: 296
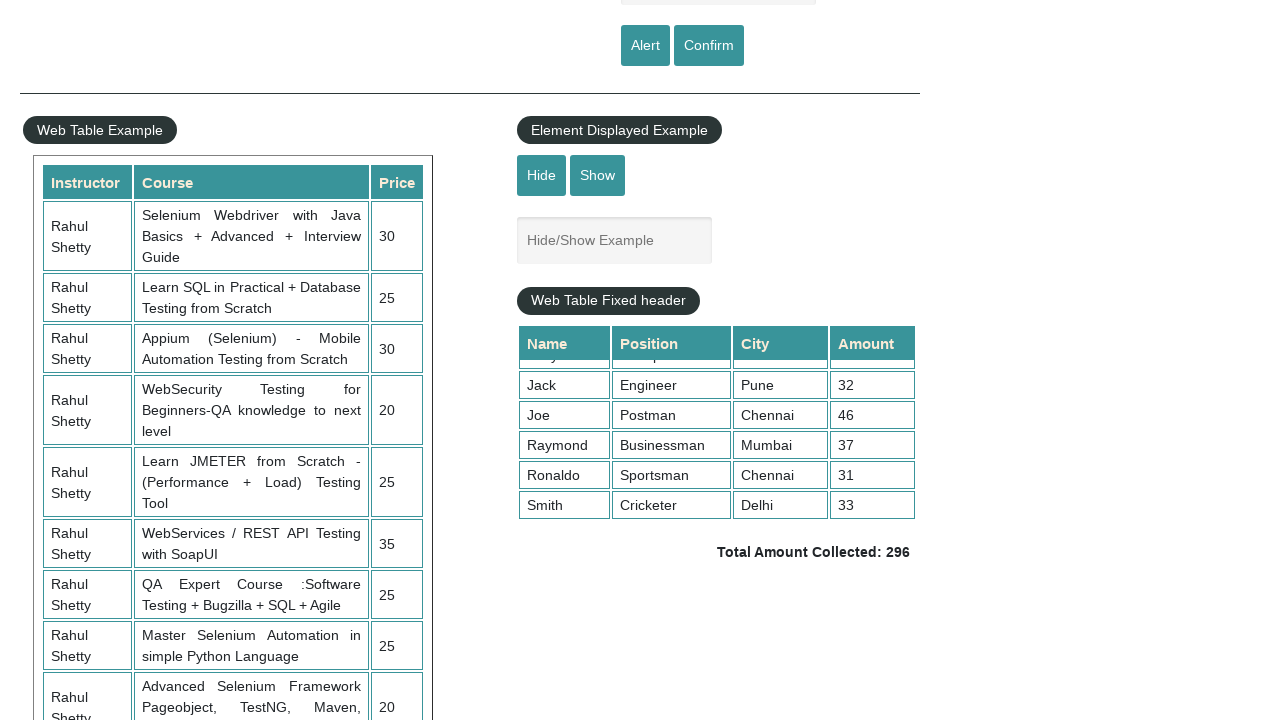

Verified that calculated sum (296) matches displayed total (296)
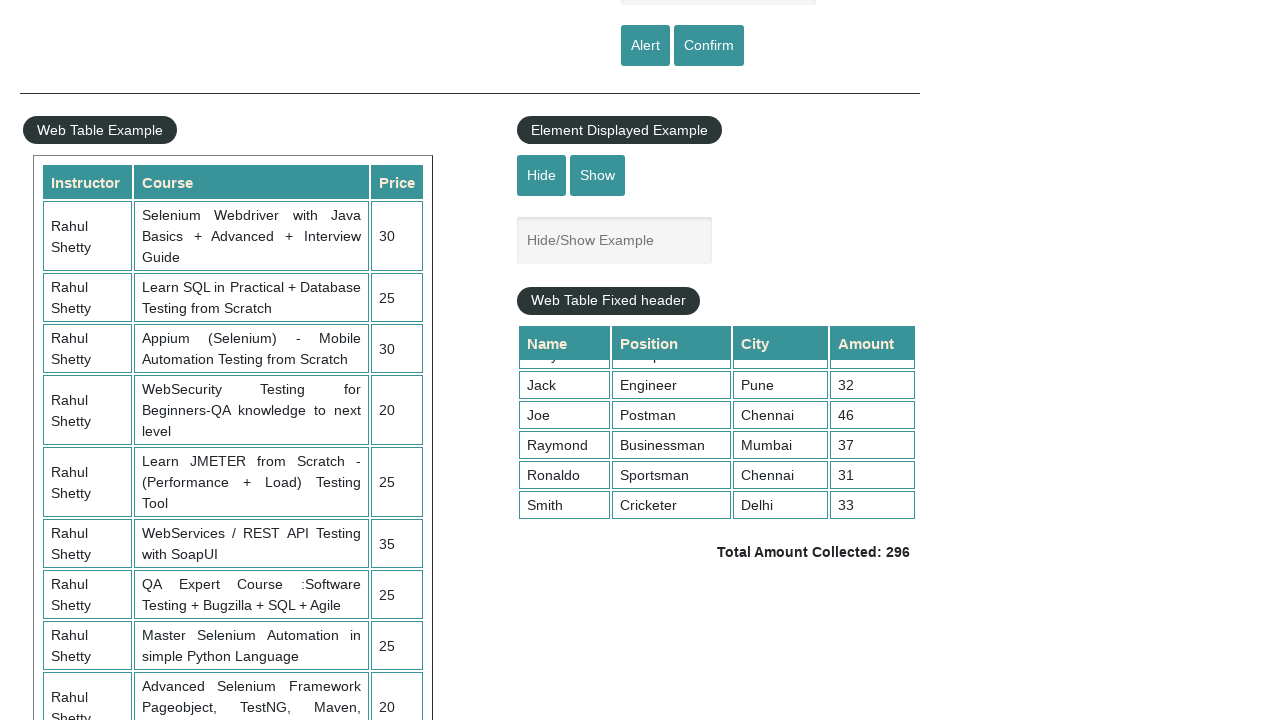

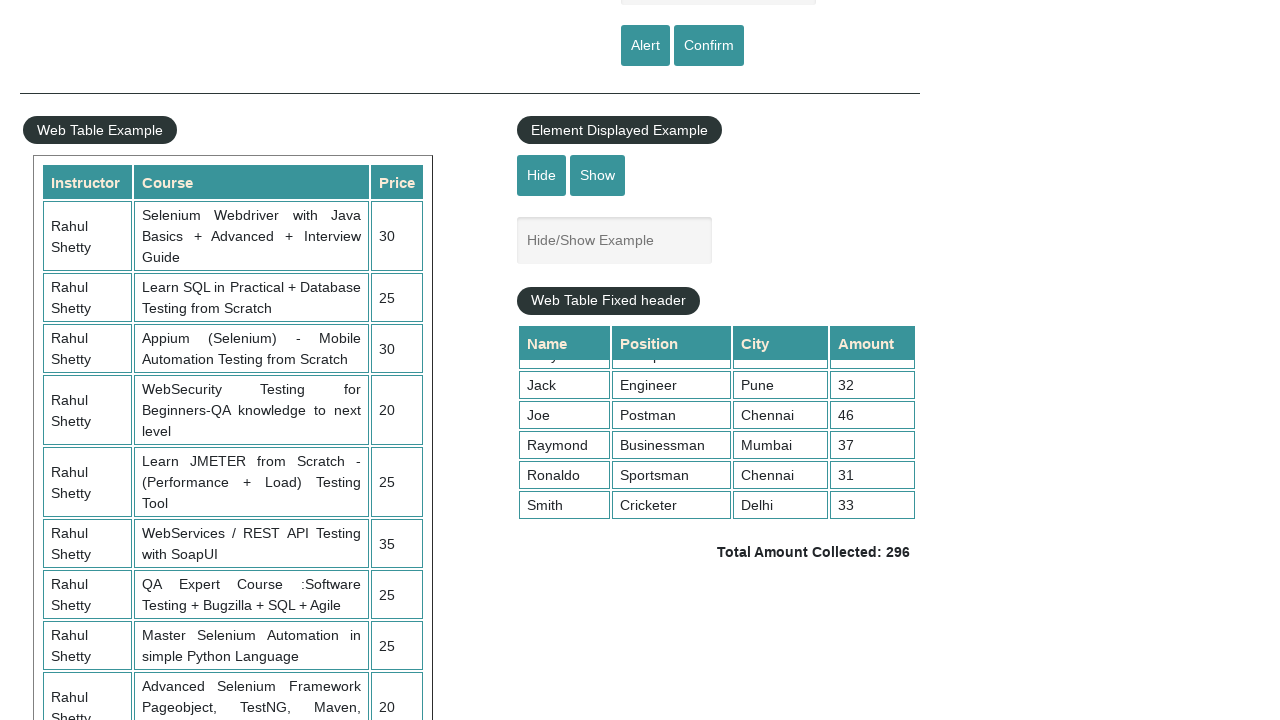